Tests sorting a data table in descending order by clicking the dues column header twice (using element class attributes) and verifying values are sorted descending.

Starting URL: http://the-internet.herokuapp.com/tables

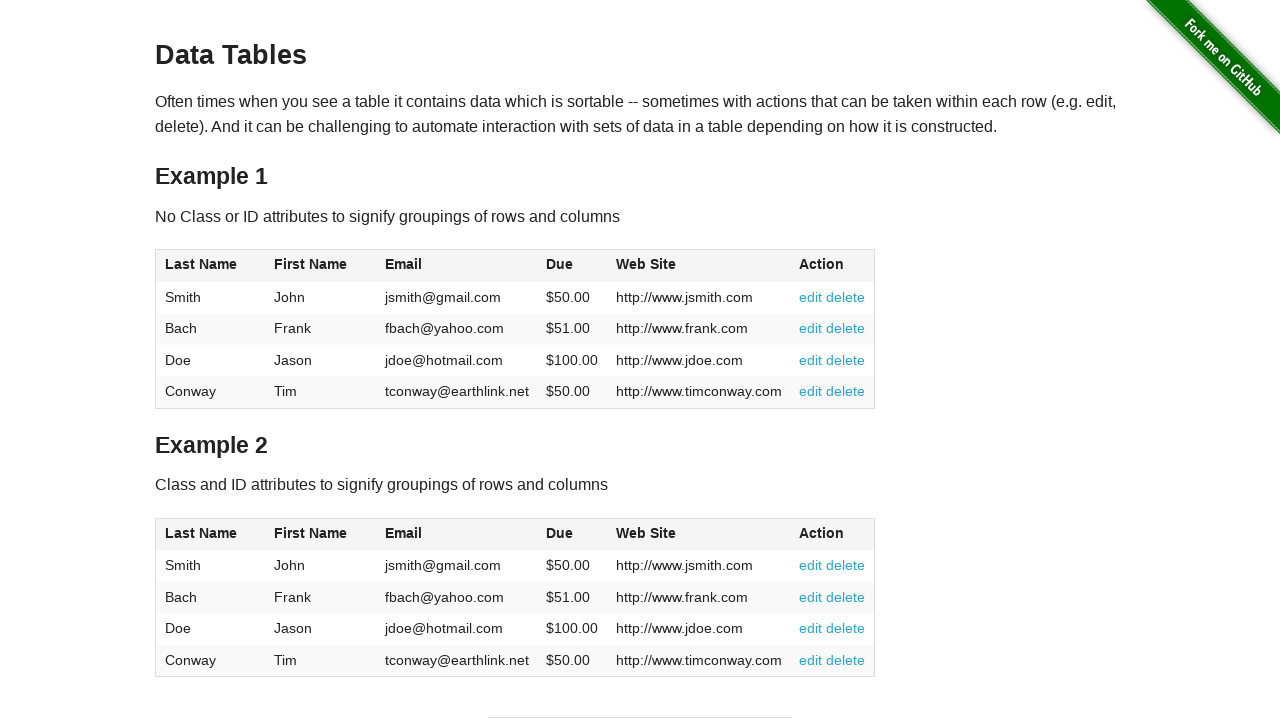

Clicked dues column header for initial sort at (560, 533) on #table2 thead .dues
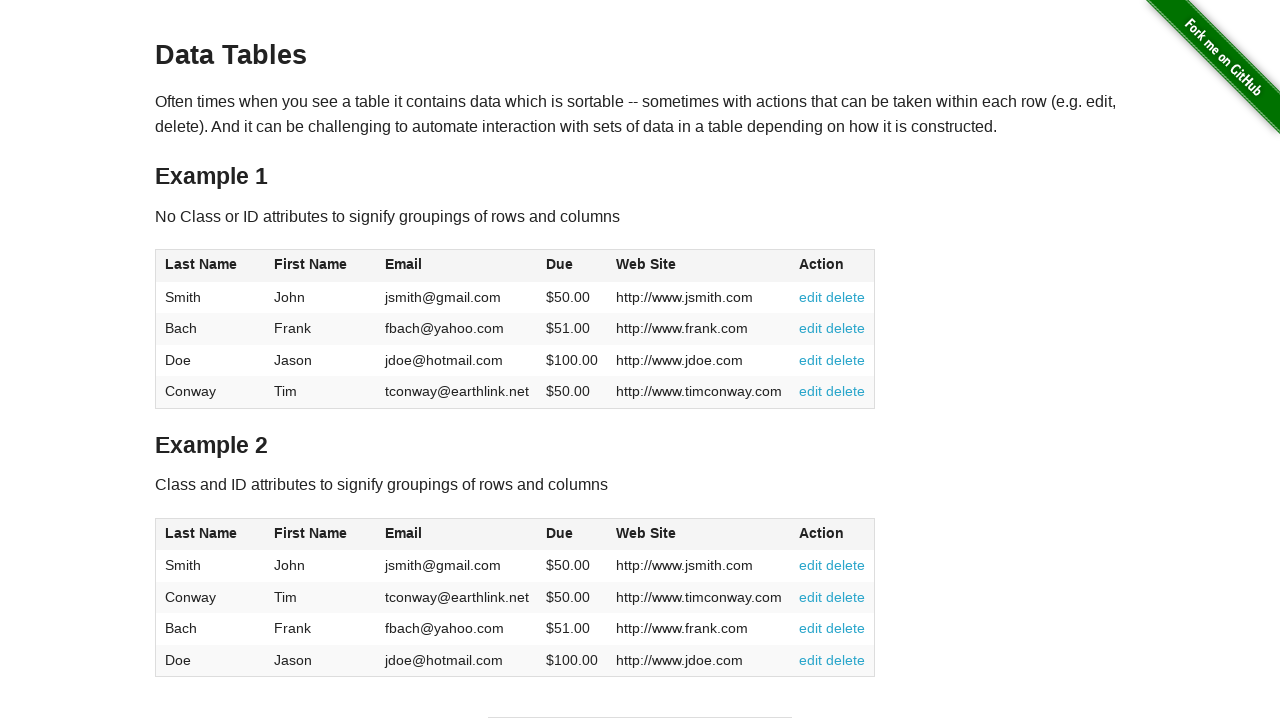

Clicked dues column header second time to sort descending at (560, 533) on #table2 thead .dues
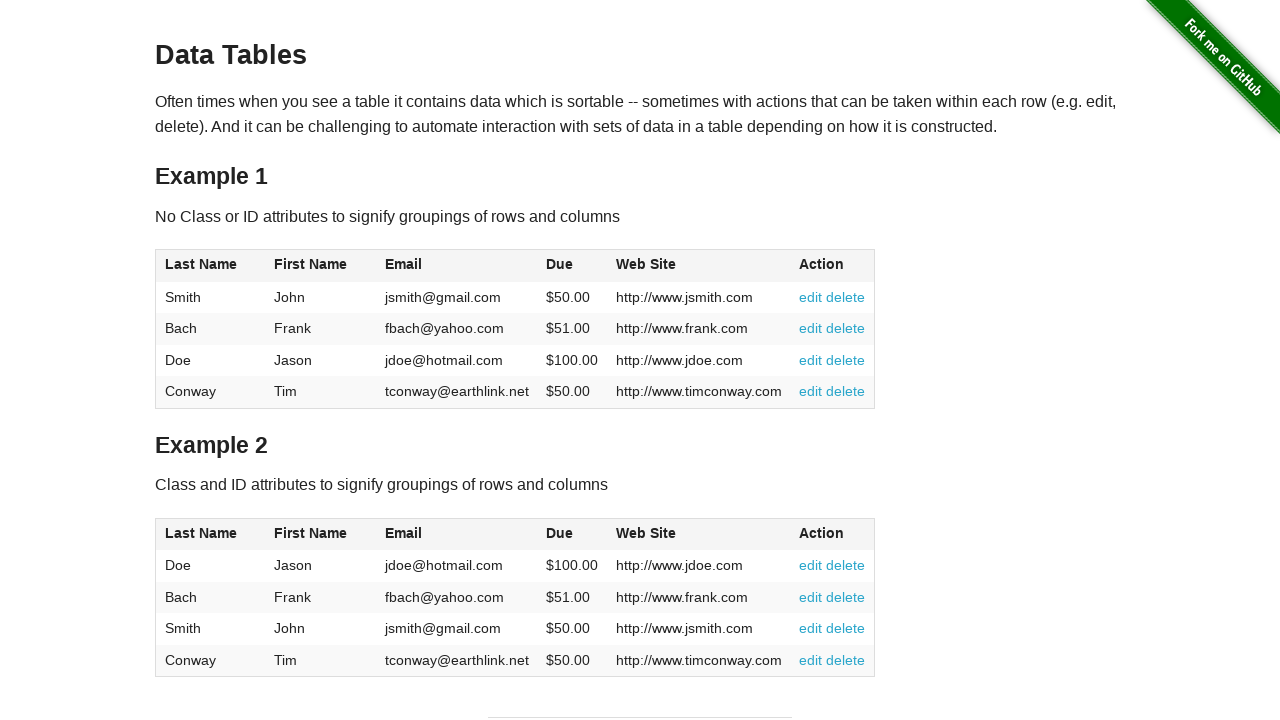

Data table updated with descending sort applied
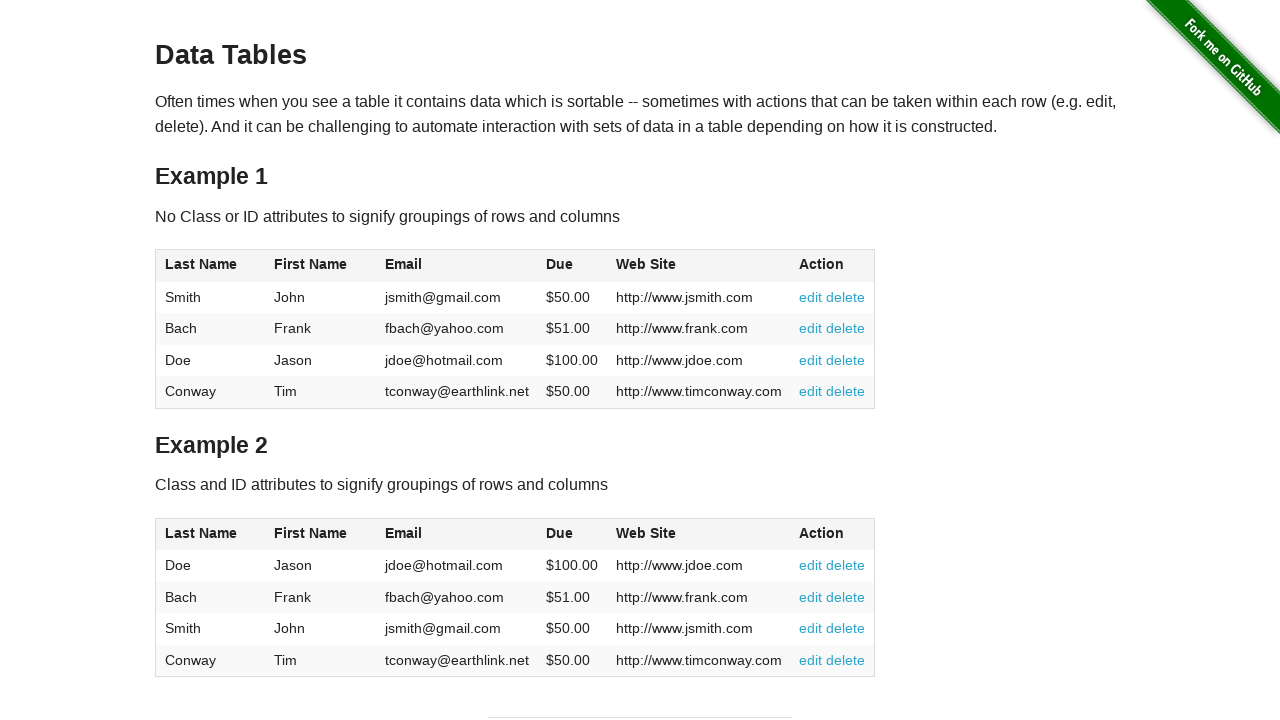

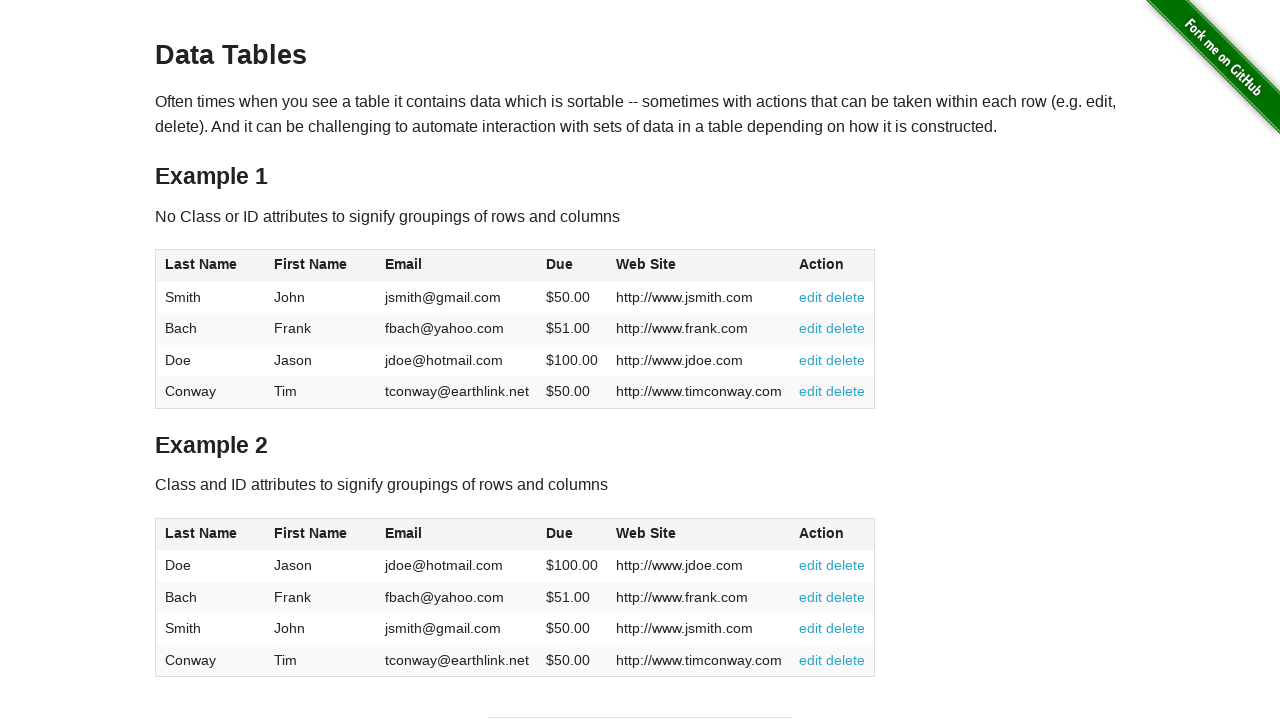